Tests passenger selection dropdown by incrementing adult, child, and infant counts multiple times

Starting URL: https://rahulshettyacademy.com/dropdownsPractise/

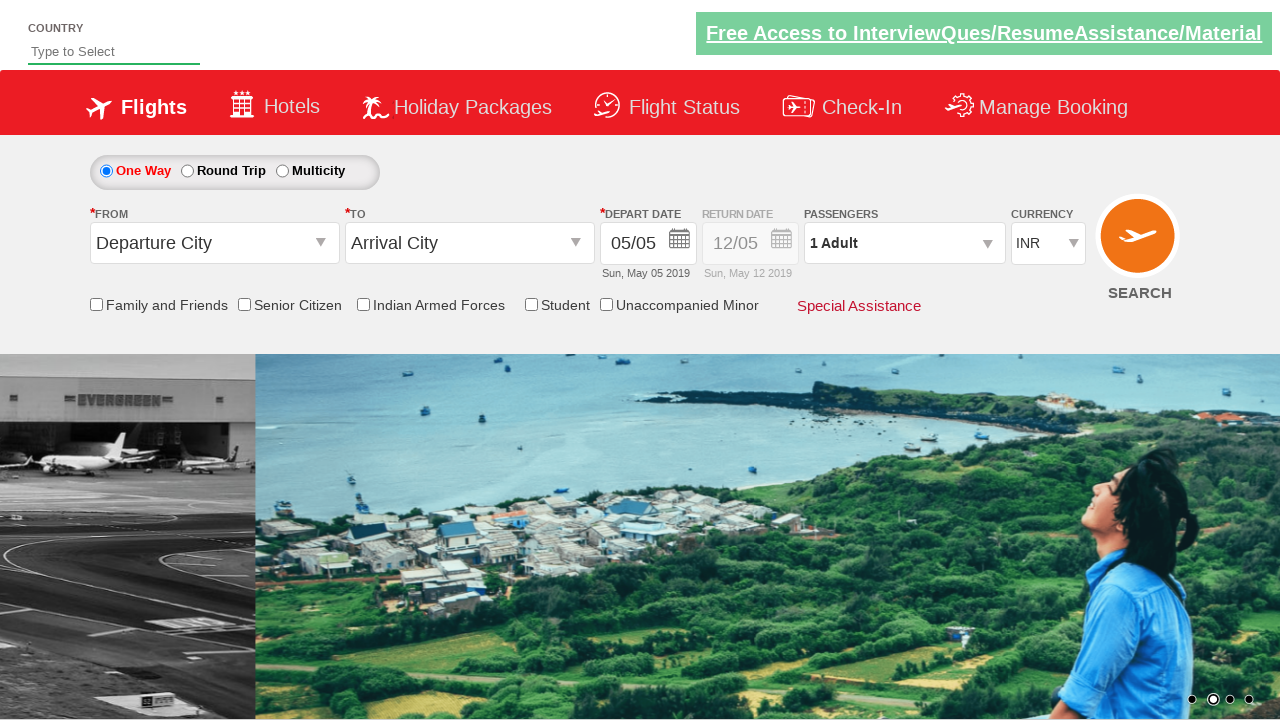

Clicked on passenger info dropdown to open it at (904, 243) on #divpaxinfo
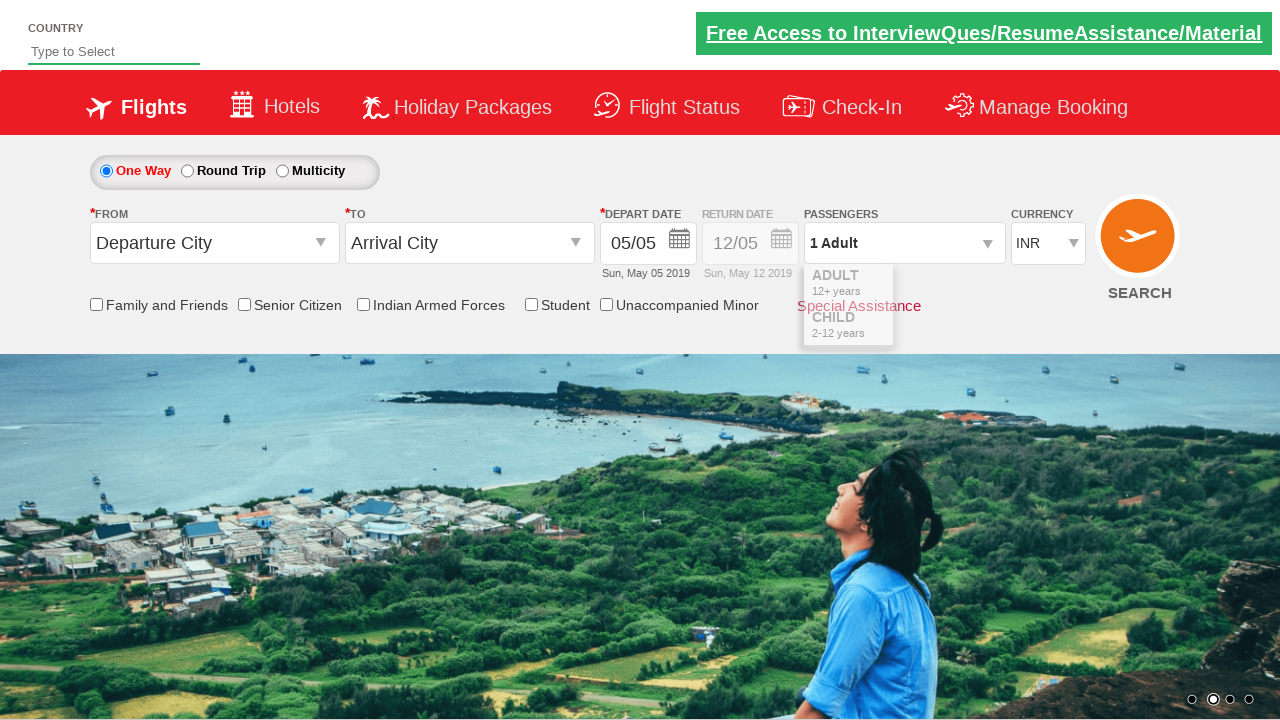

Waited for dropdown to be ready
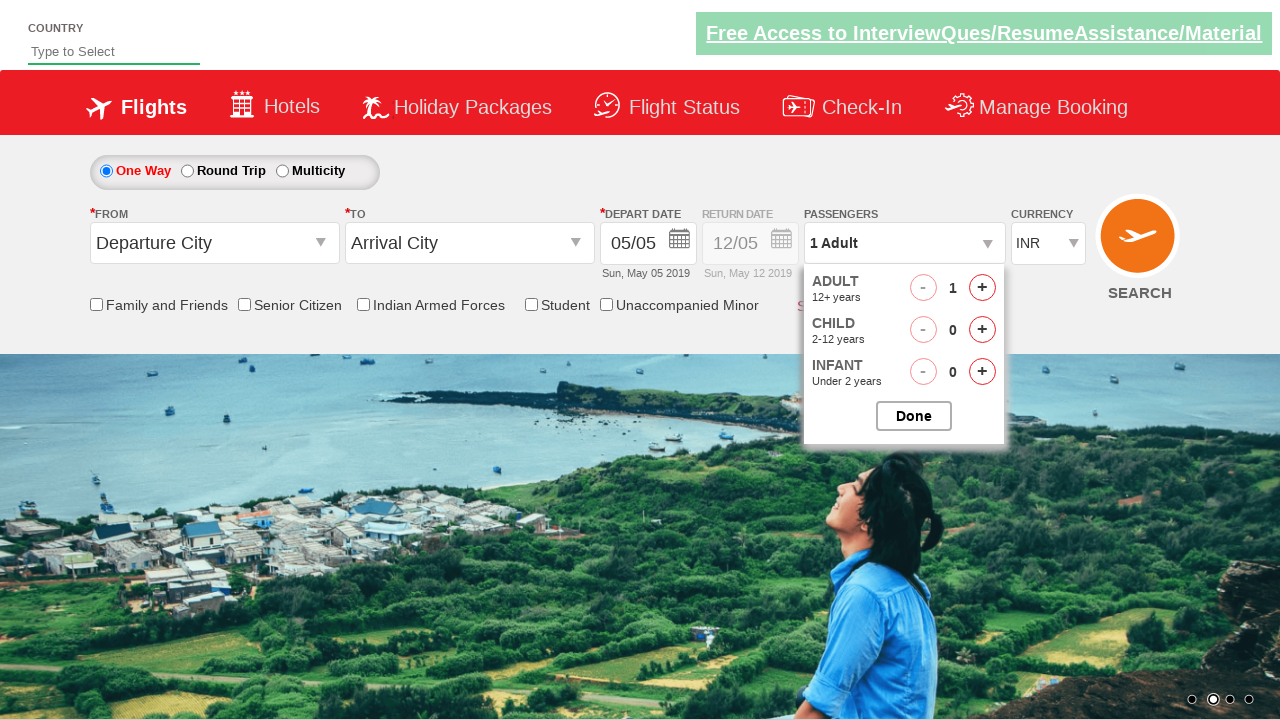

Incremented adult count (iteration 1 of 4) at (982, 288) on #hrefIncAdt
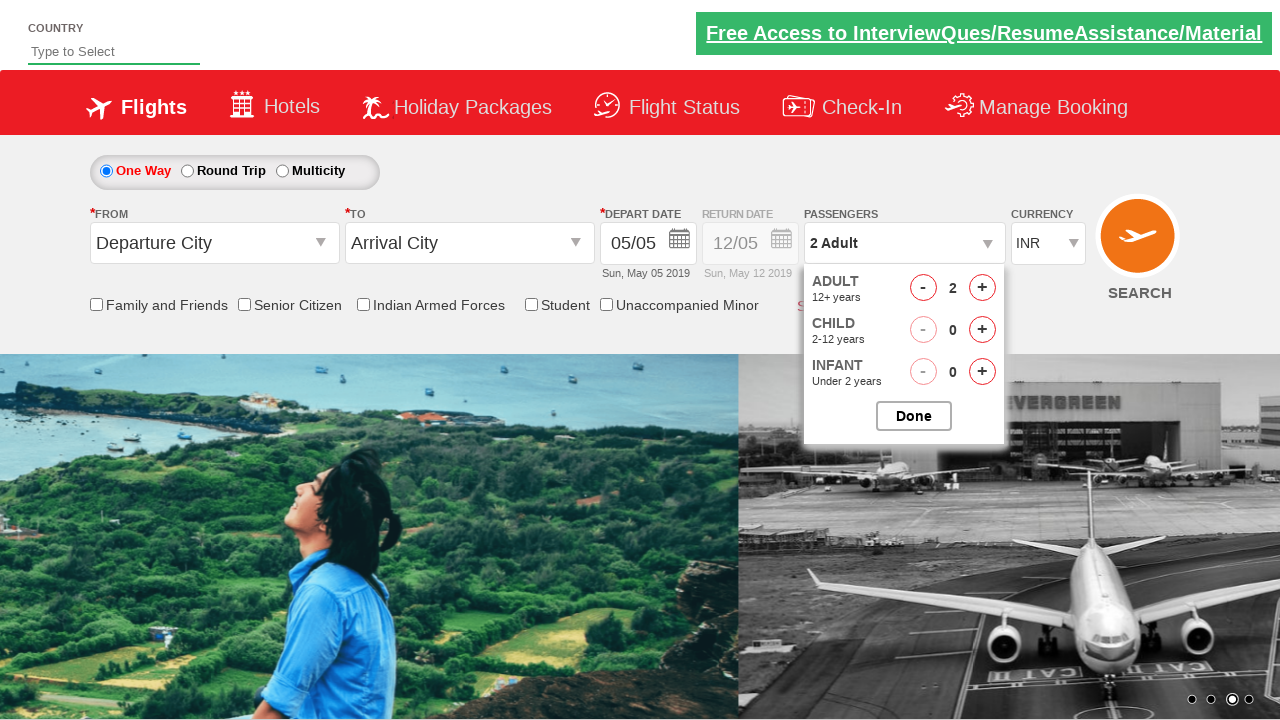

Incremented adult count (iteration 2 of 4) at (982, 288) on #hrefIncAdt
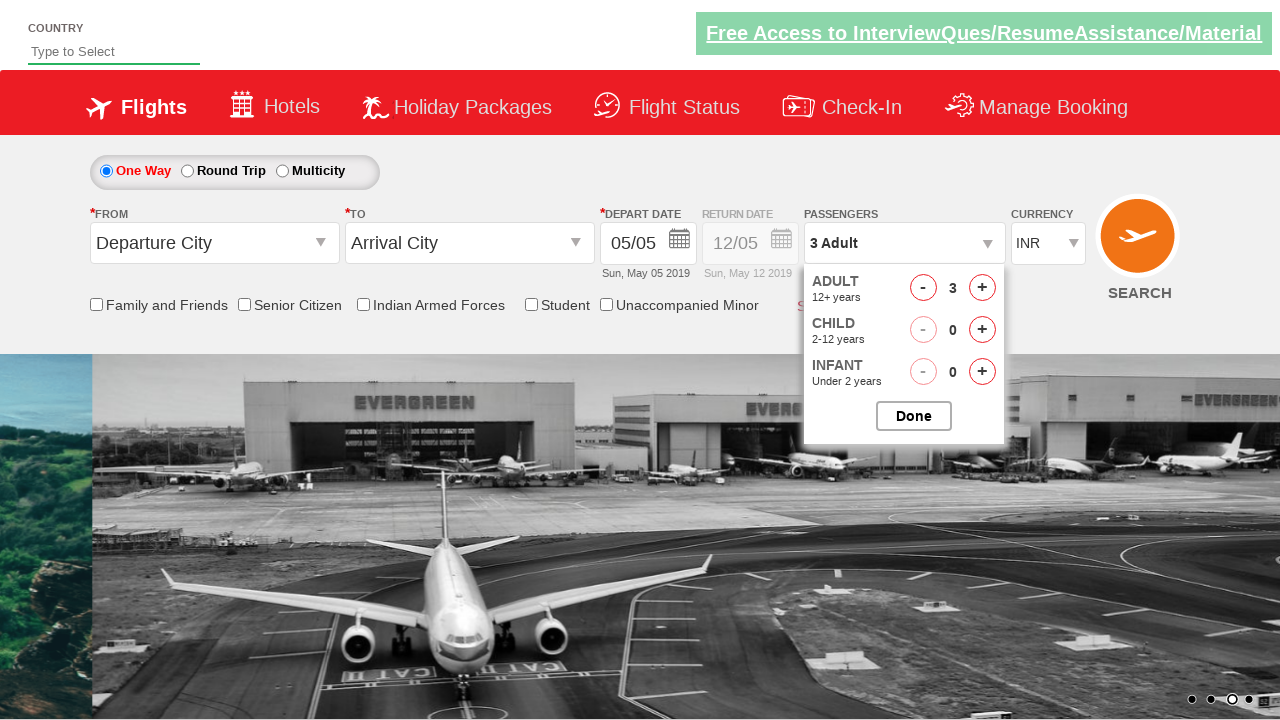

Incremented adult count (iteration 3 of 4) at (982, 288) on #hrefIncAdt
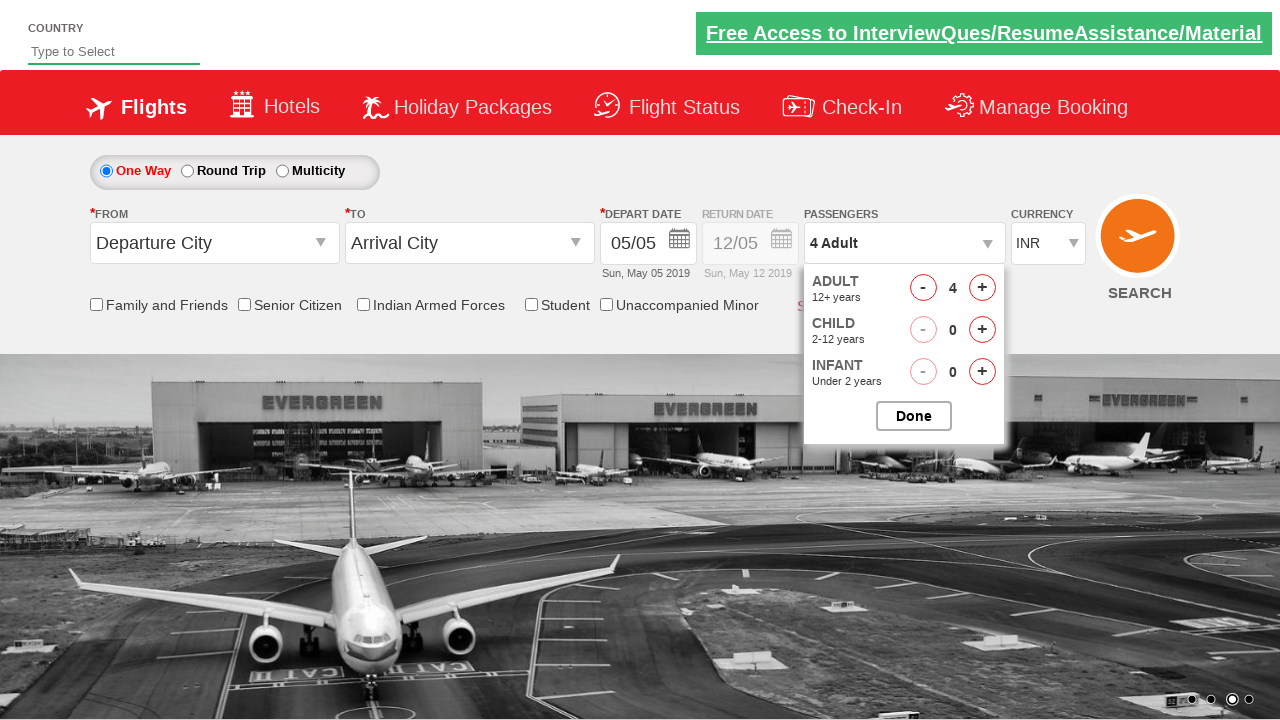

Incremented adult count (iteration 4 of 4) at (982, 288) on #hrefIncAdt
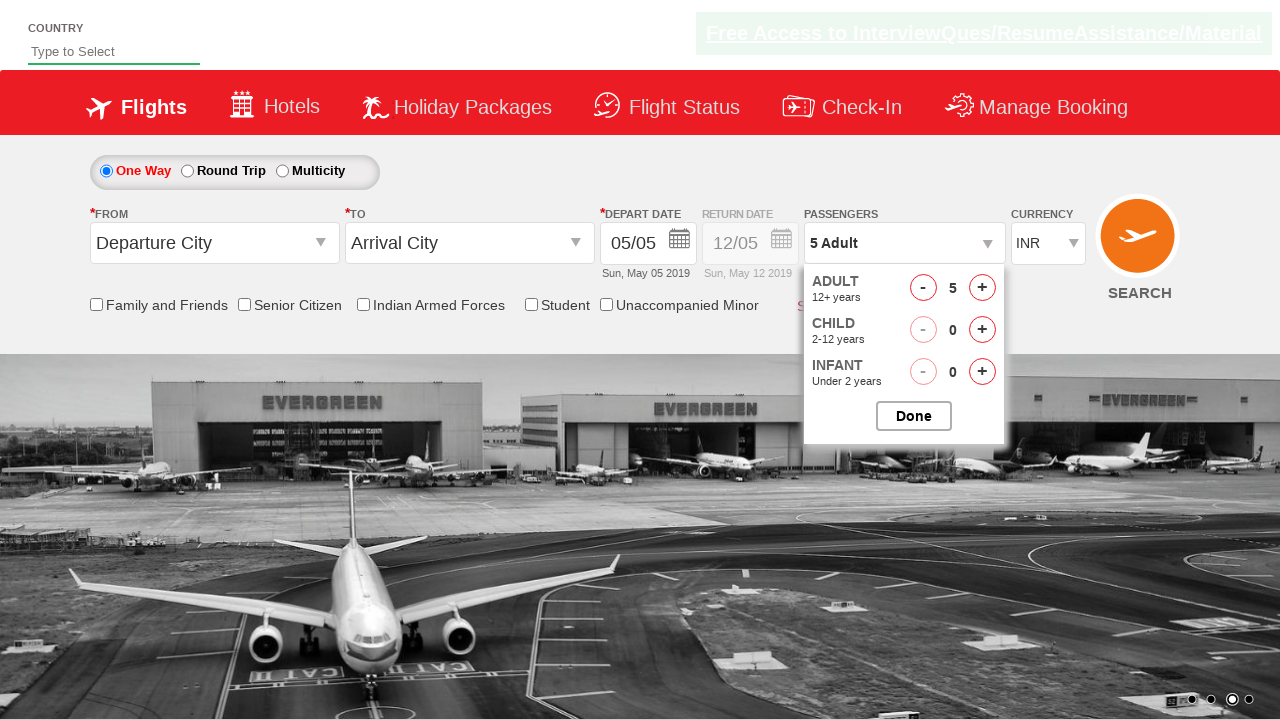

Waited after adult selection
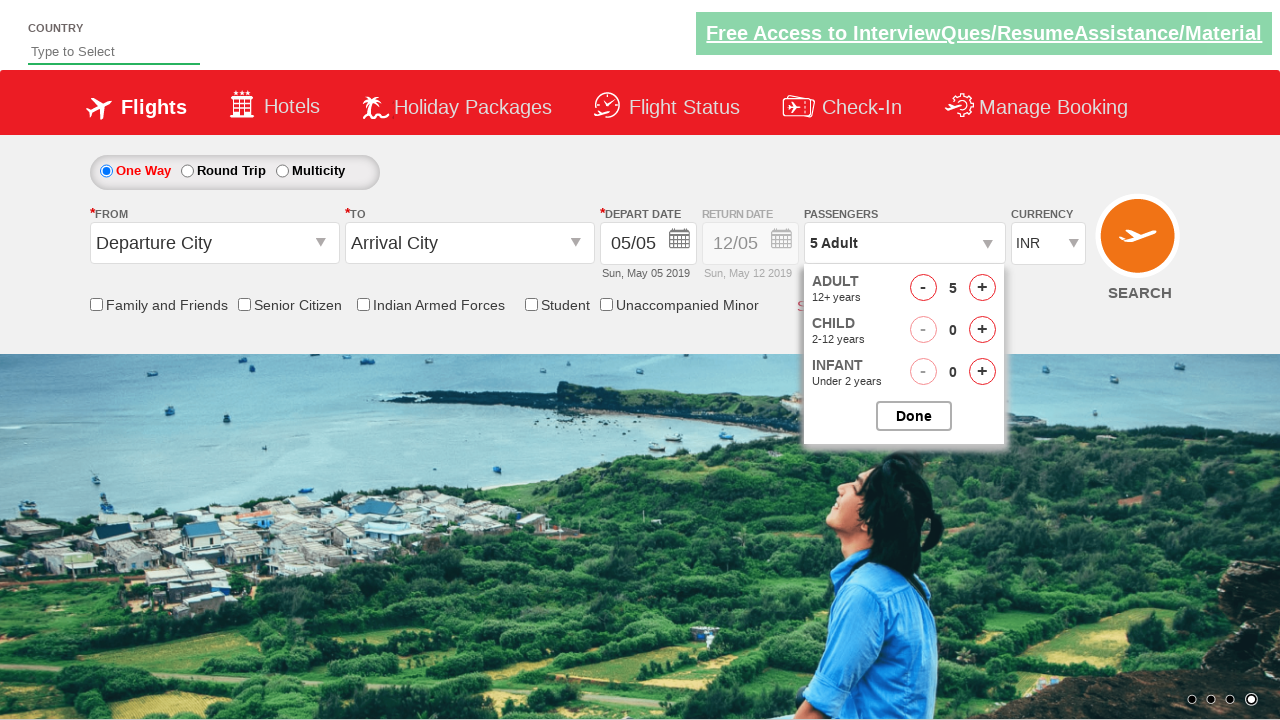

Incremented child count (iteration 1 of 4) at (982, 330) on #hrefIncChd
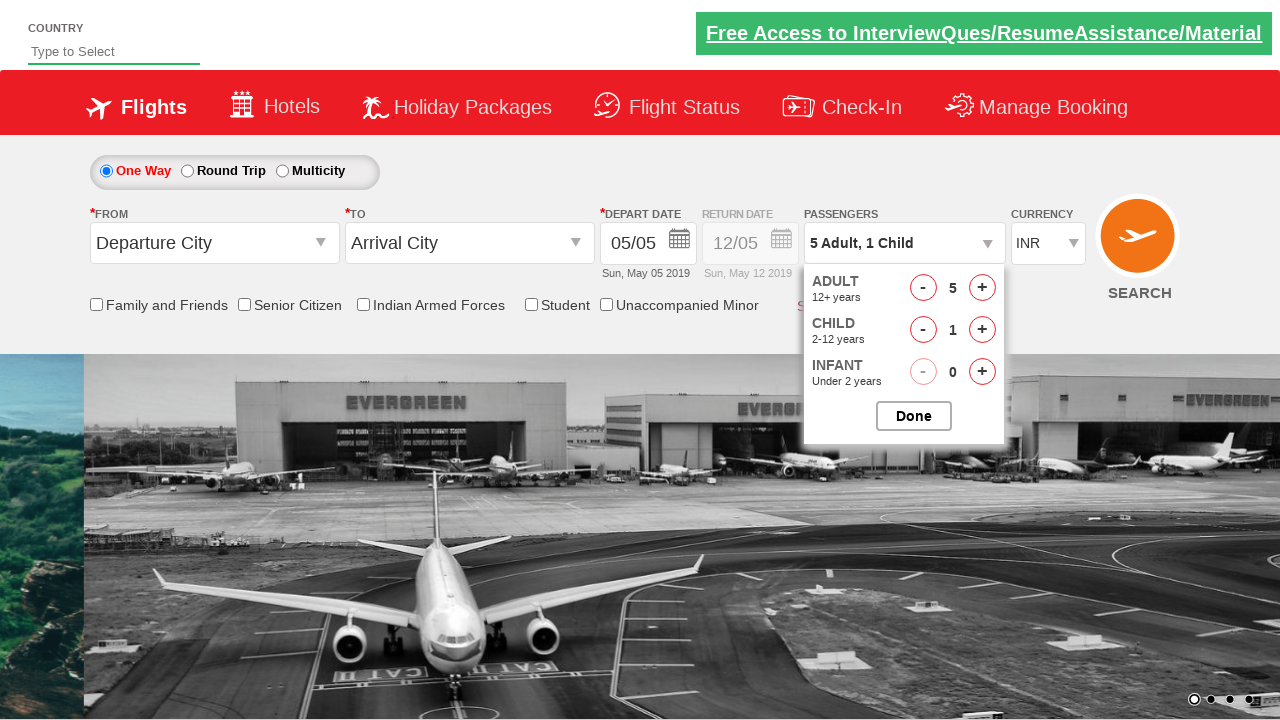

Incremented child count (iteration 2 of 4) at (982, 330) on #hrefIncChd
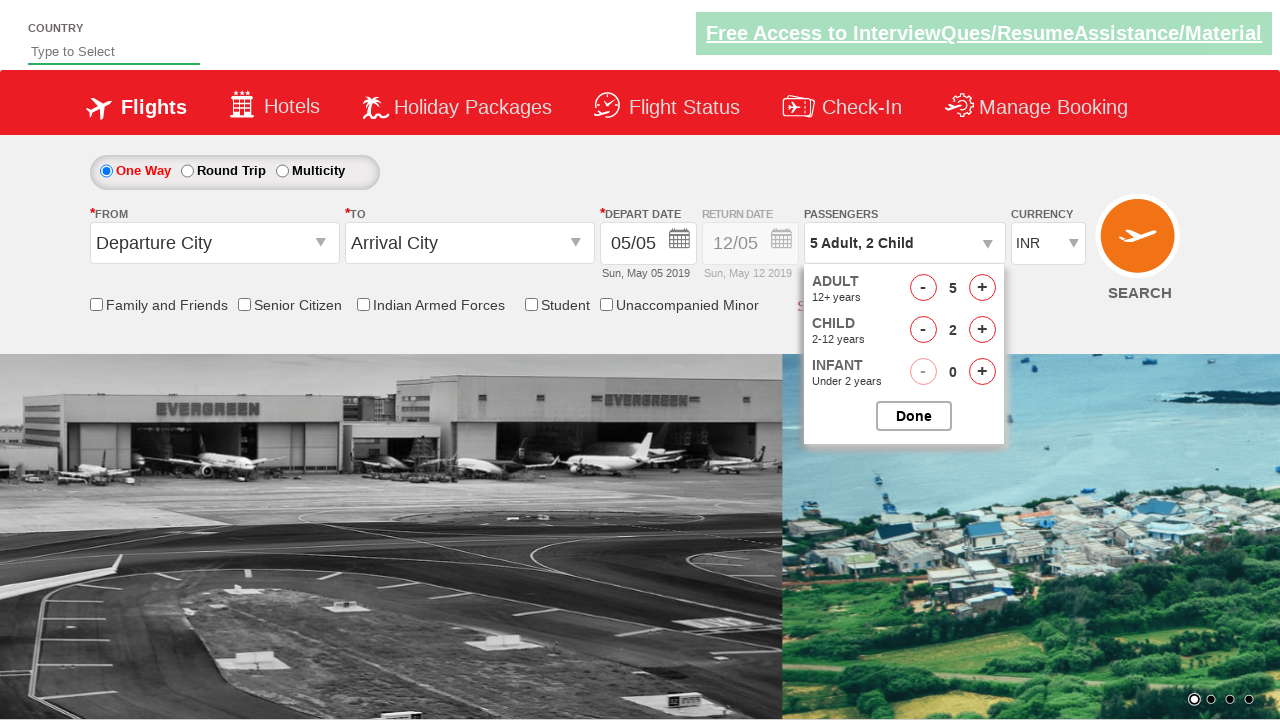

Incremented child count (iteration 3 of 4) at (982, 330) on #hrefIncChd
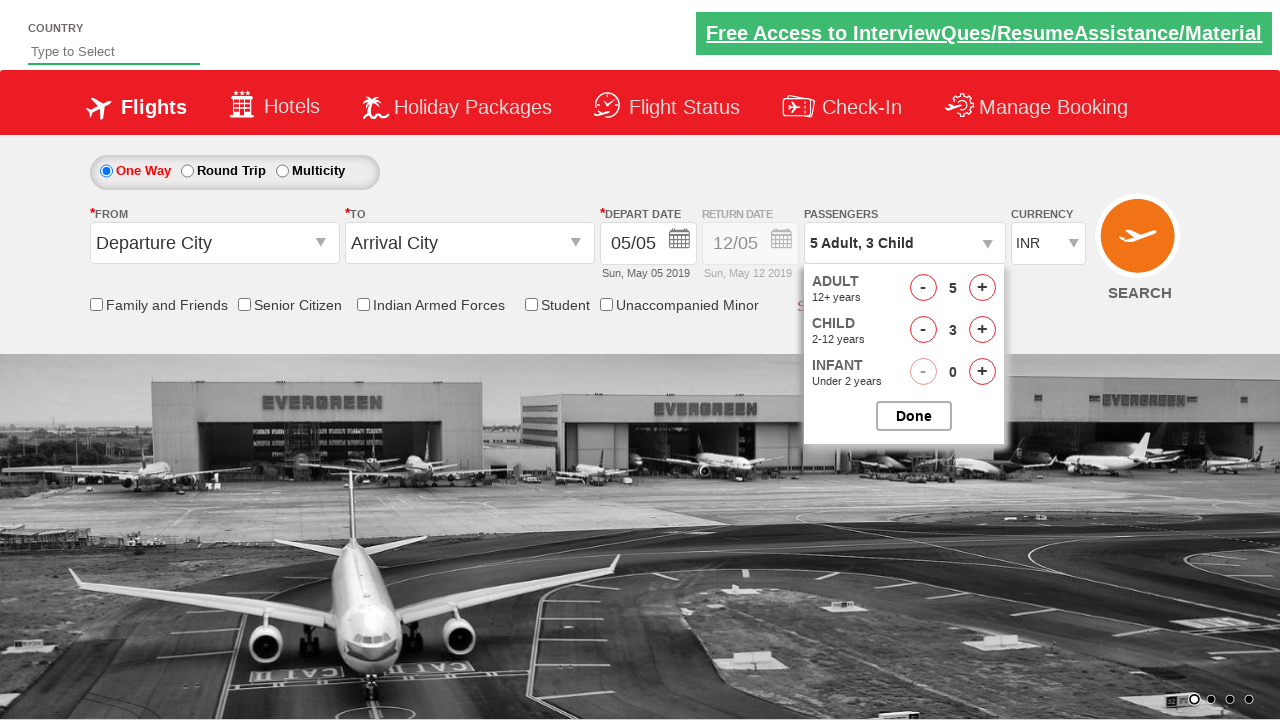

Incremented child count (iteration 4 of 4) at (982, 330) on #hrefIncChd
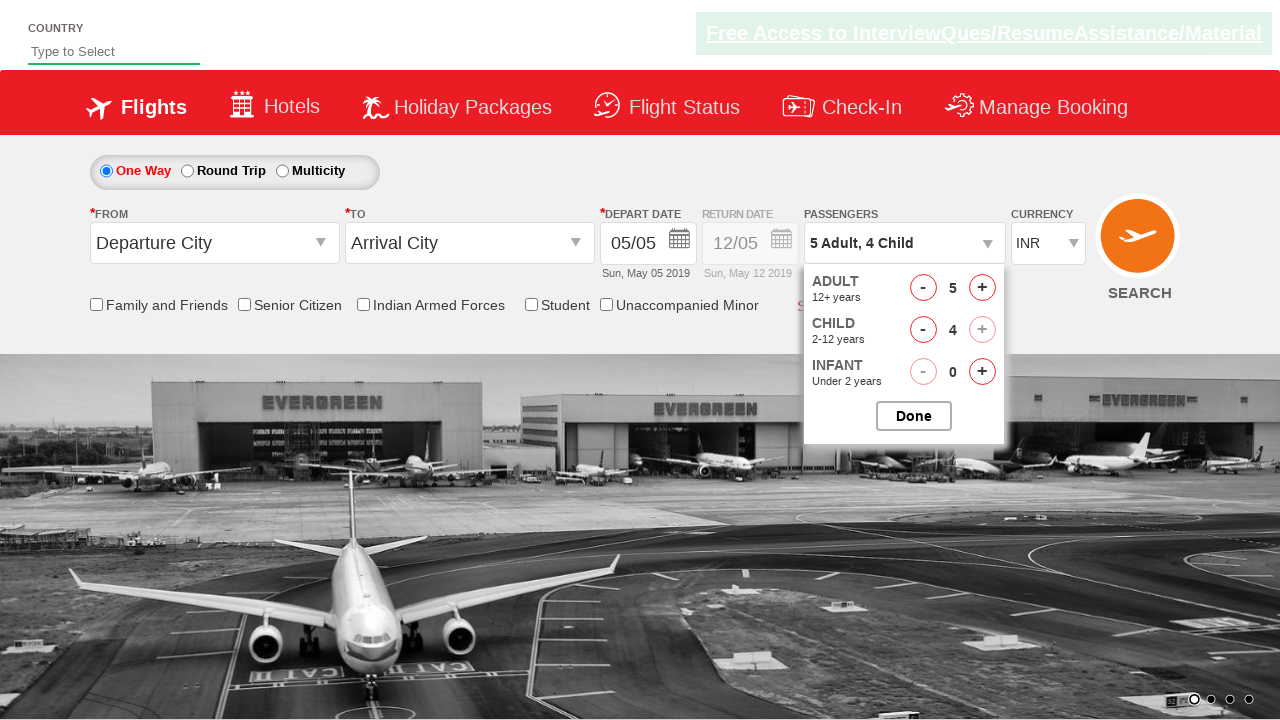

Waited after child selection
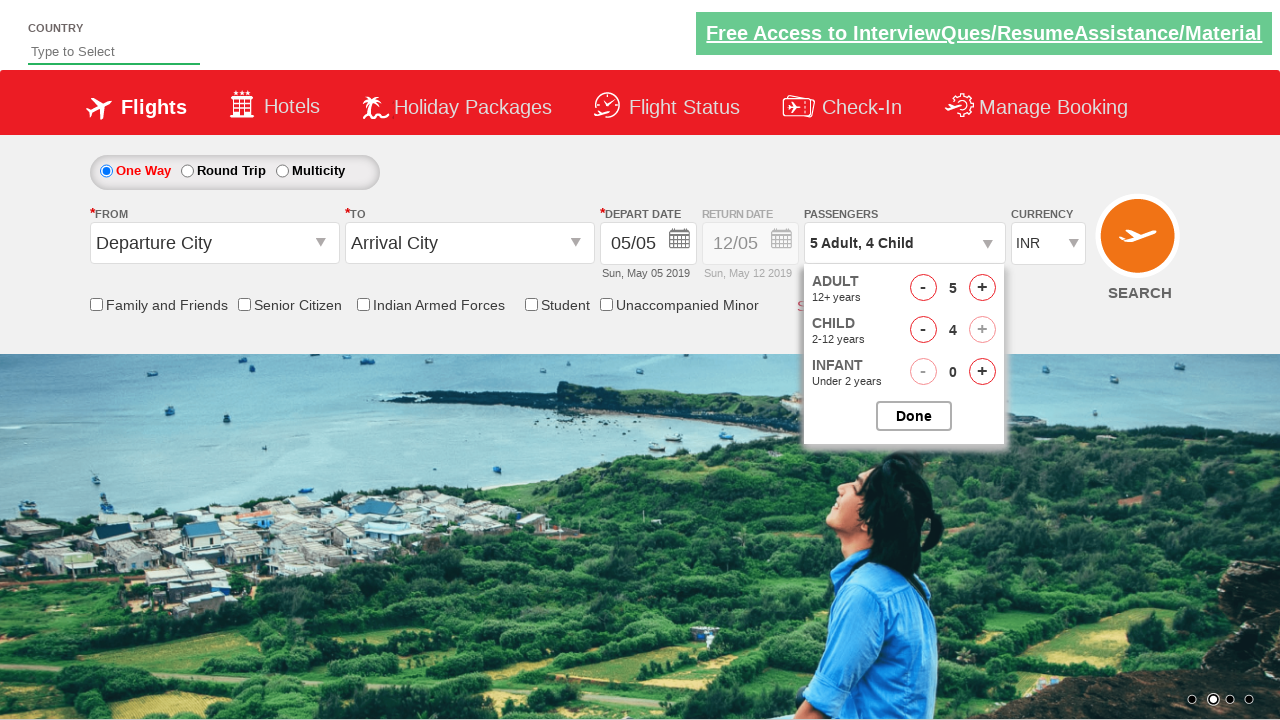

Incremented infant count (iteration 1 of 4) at (982, 372) on #hrefIncInf
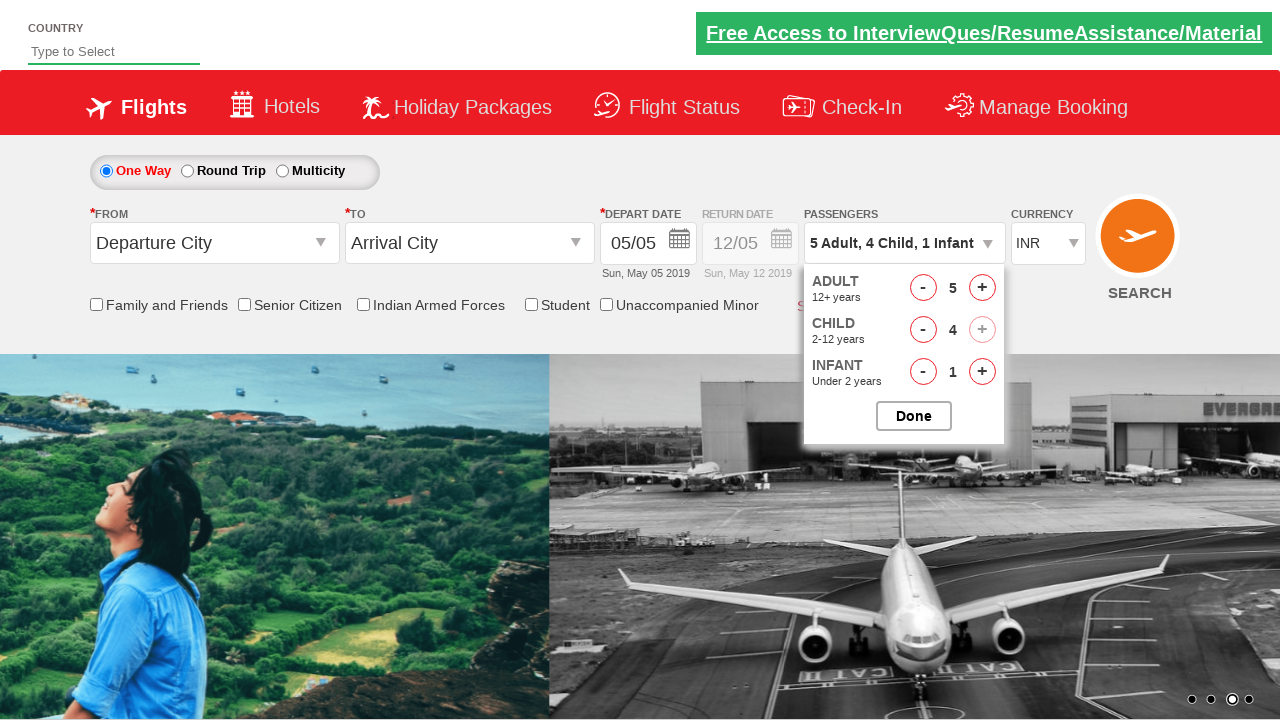

Incremented infant count (iteration 2 of 4) at (982, 372) on #hrefIncInf
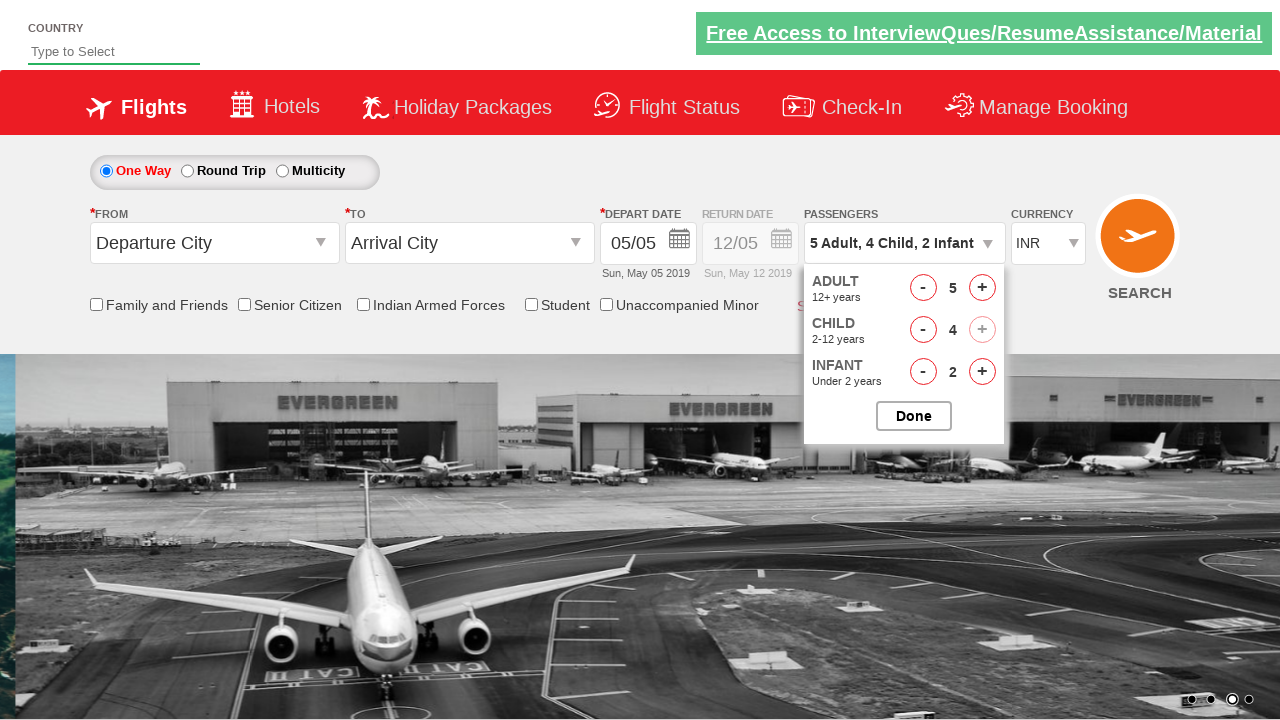

Incremented infant count (iteration 3 of 4) at (982, 372) on #hrefIncInf
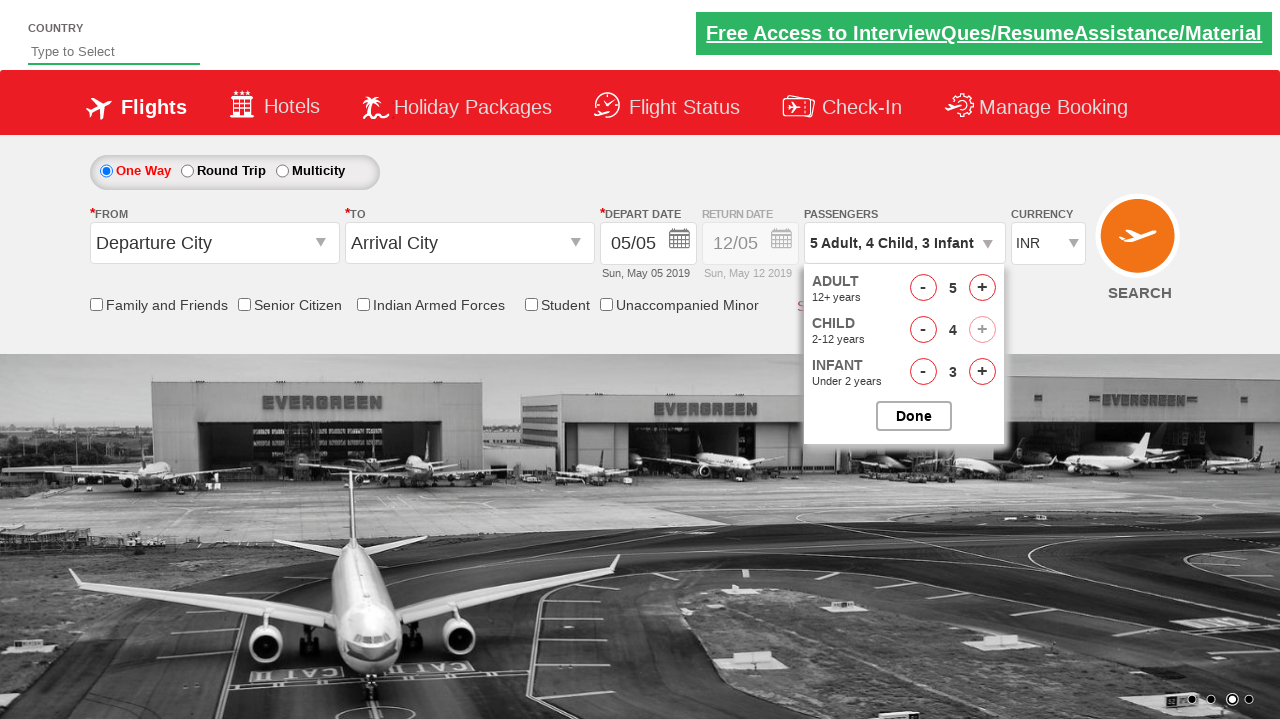

Incremented infant count (iteration 4 of 4) at (982, 372) on #hrefIncInf
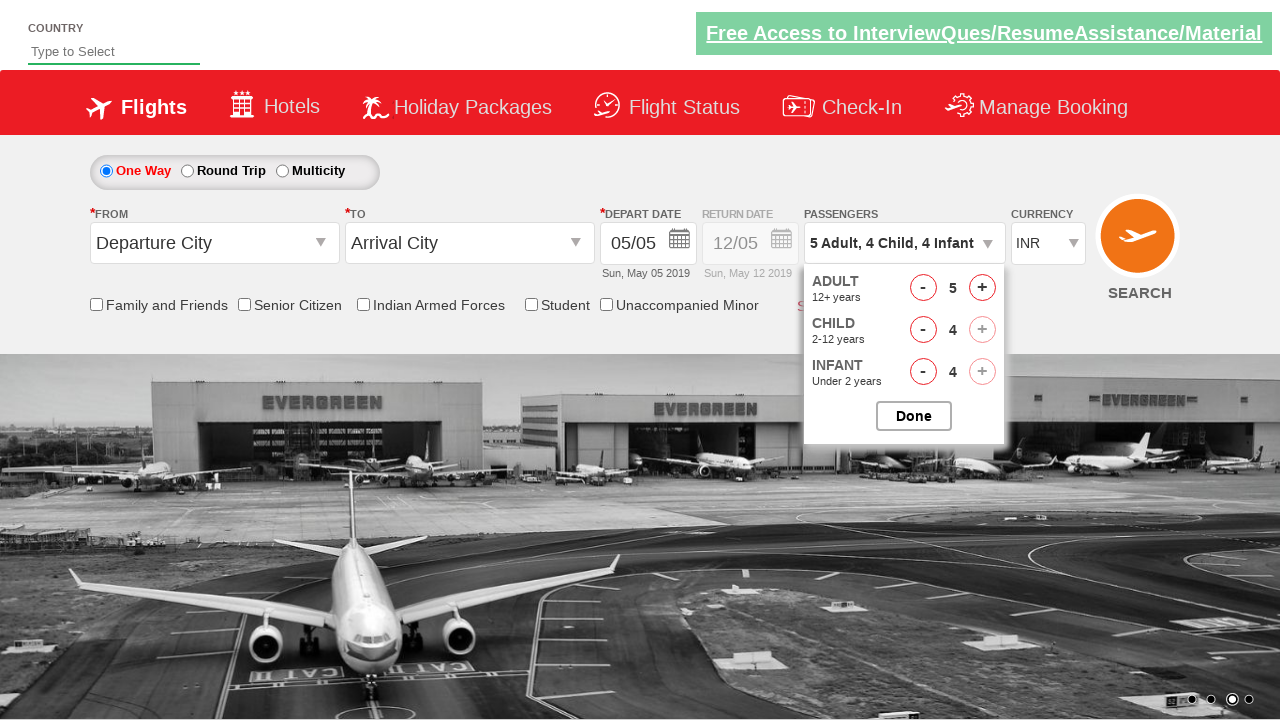

Clicked done button to close the dropdown at (914, 416) on #btnclosepaxoption
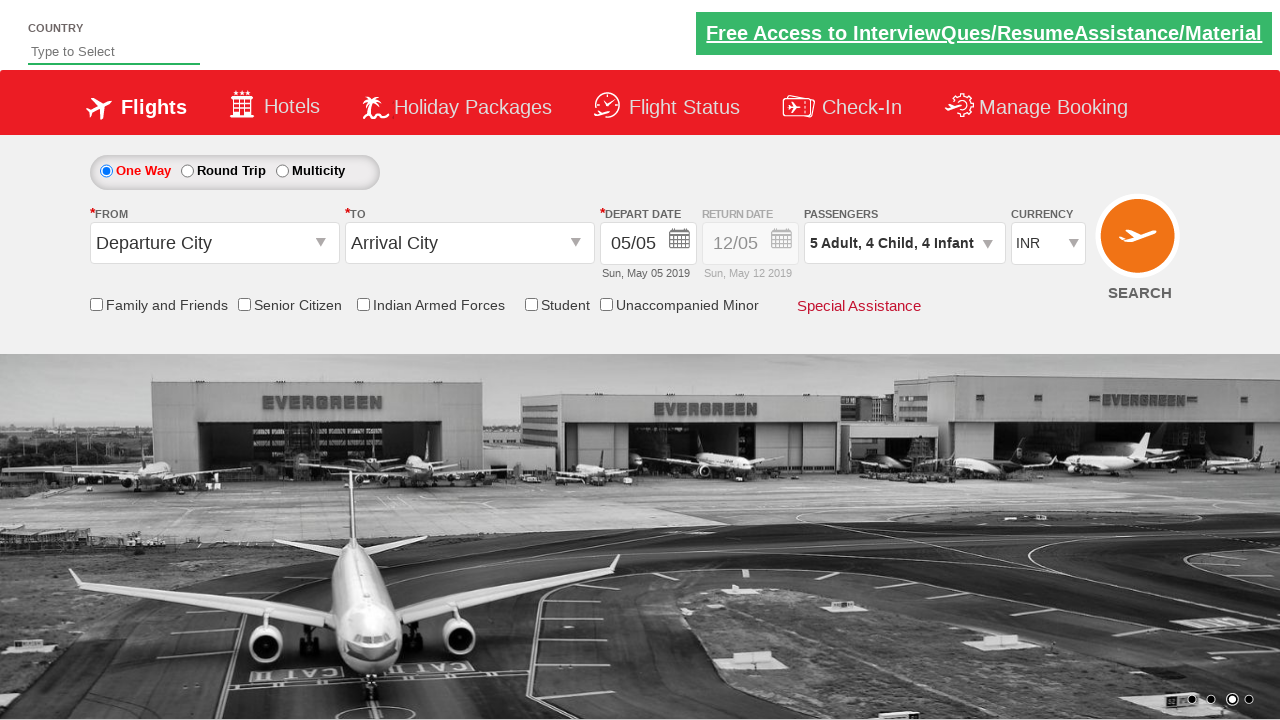

Retrieved updated passenger info: 5 Adult, 4 Child, 4 Infant
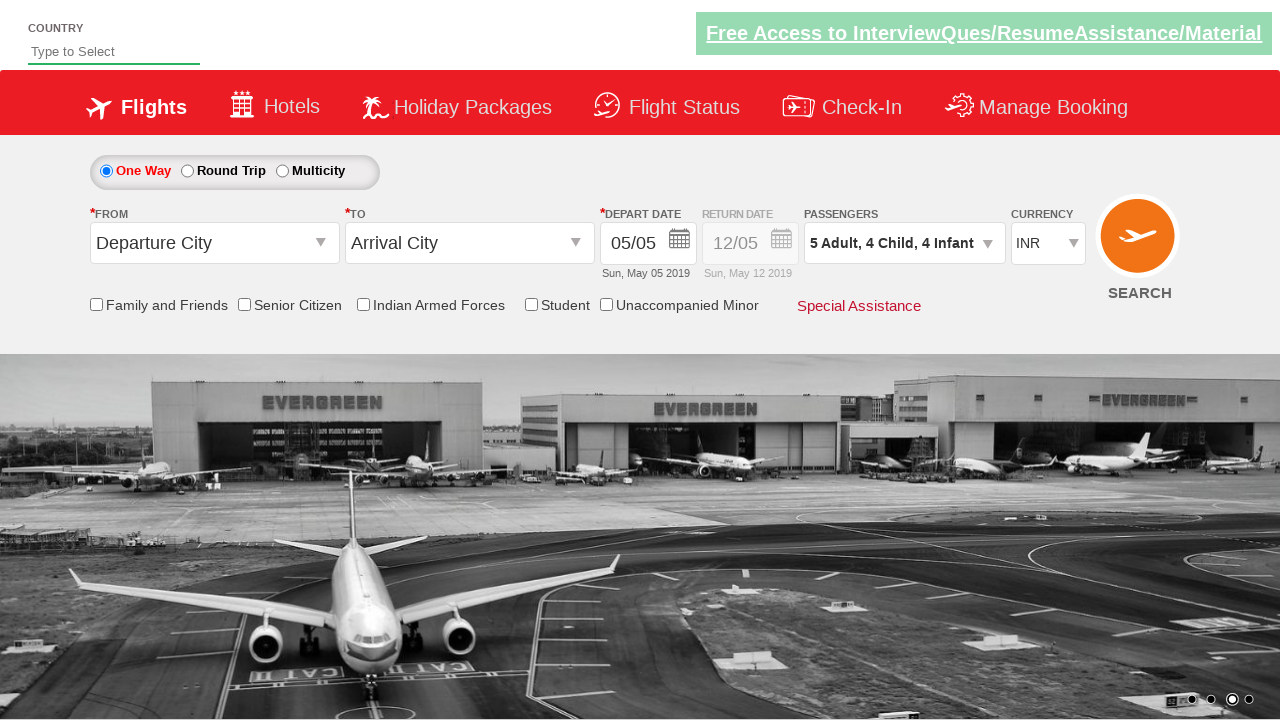

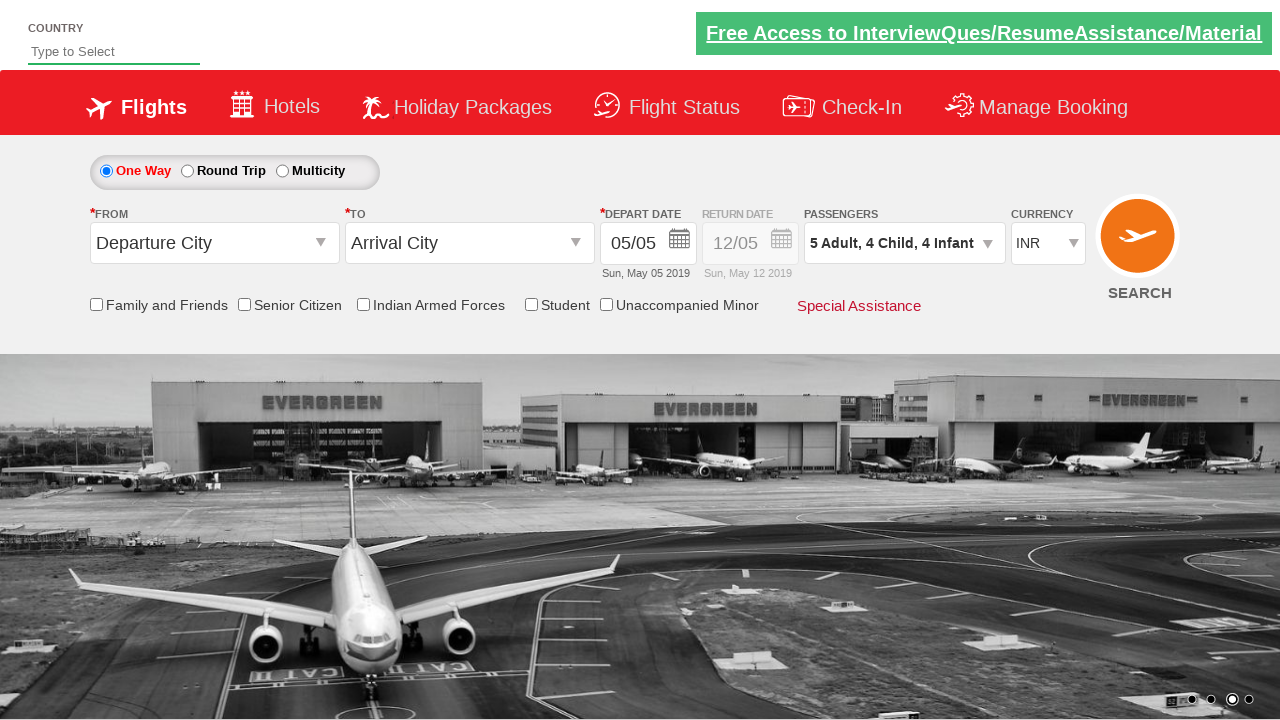